Solves a mathematical challenge by extracting a value from an element attribute, calculating the result, and submitting the form with checkbox selections

Starting URL: http://suninjuly.github.io/get_attribute.html

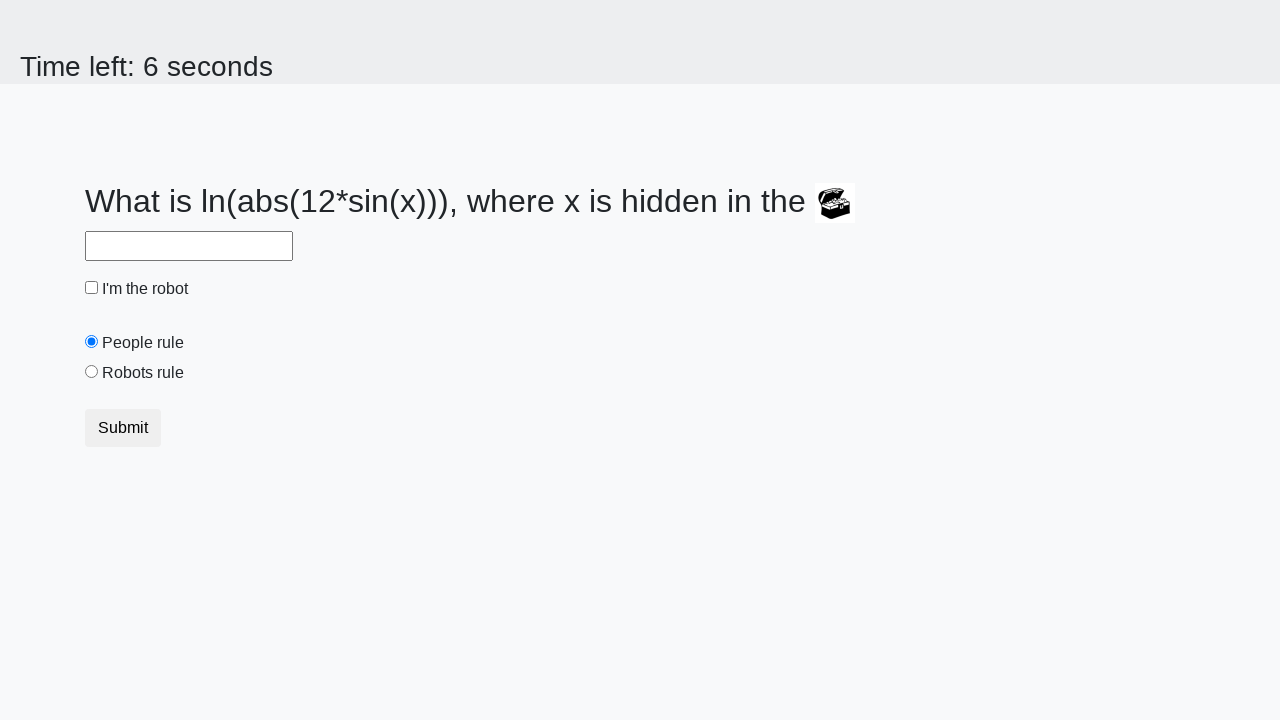

Extracted valuex attribute from treasure element
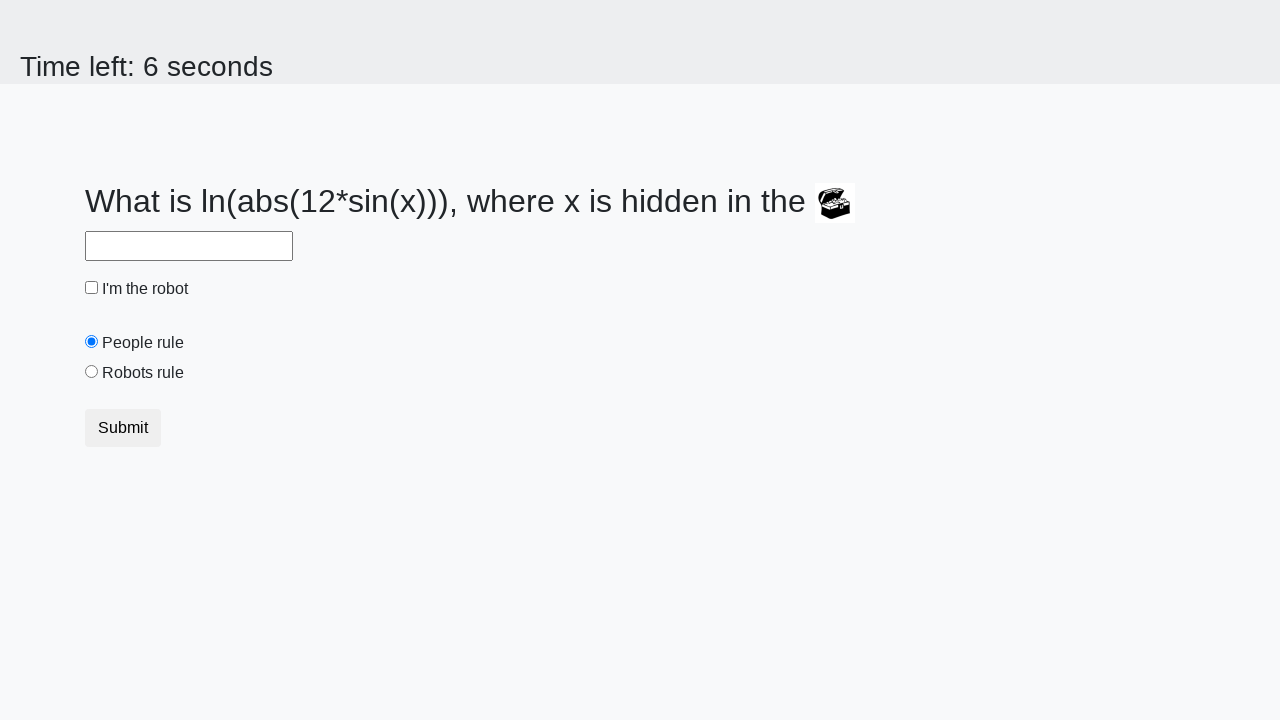

Calculated mathematical result using logarithm and sine functions
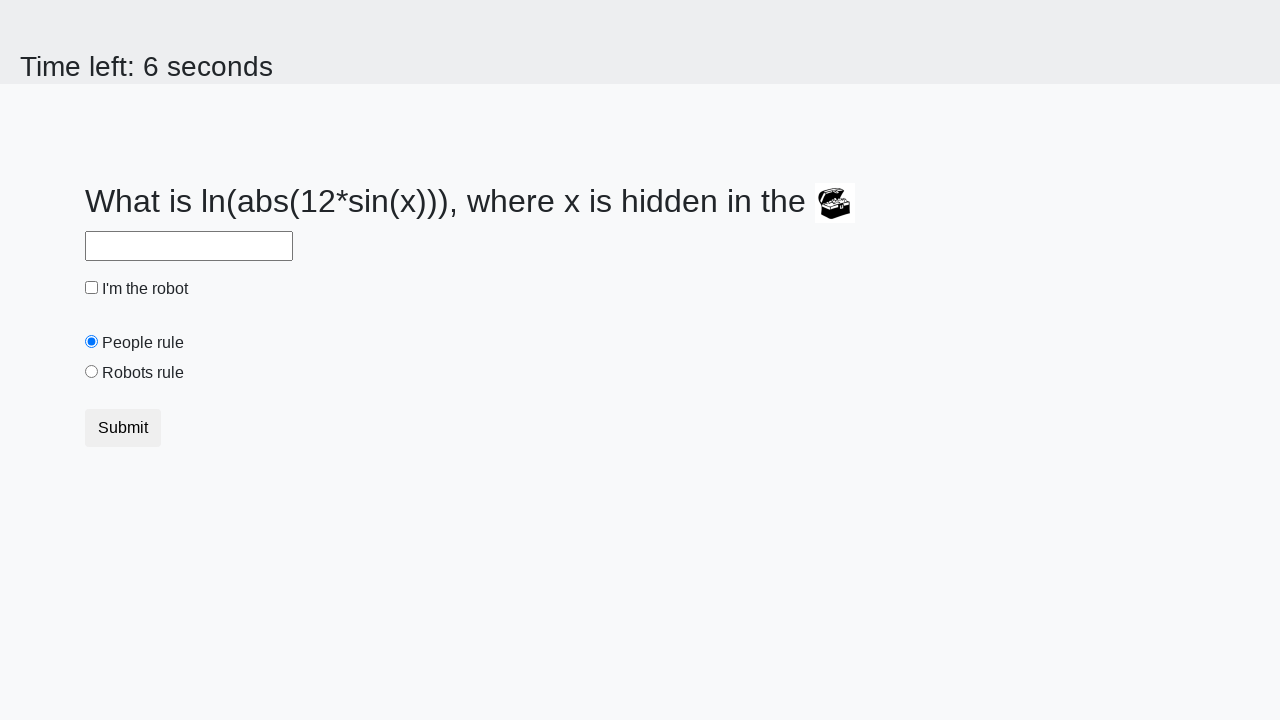

Filled answer field with calculated result on #answer
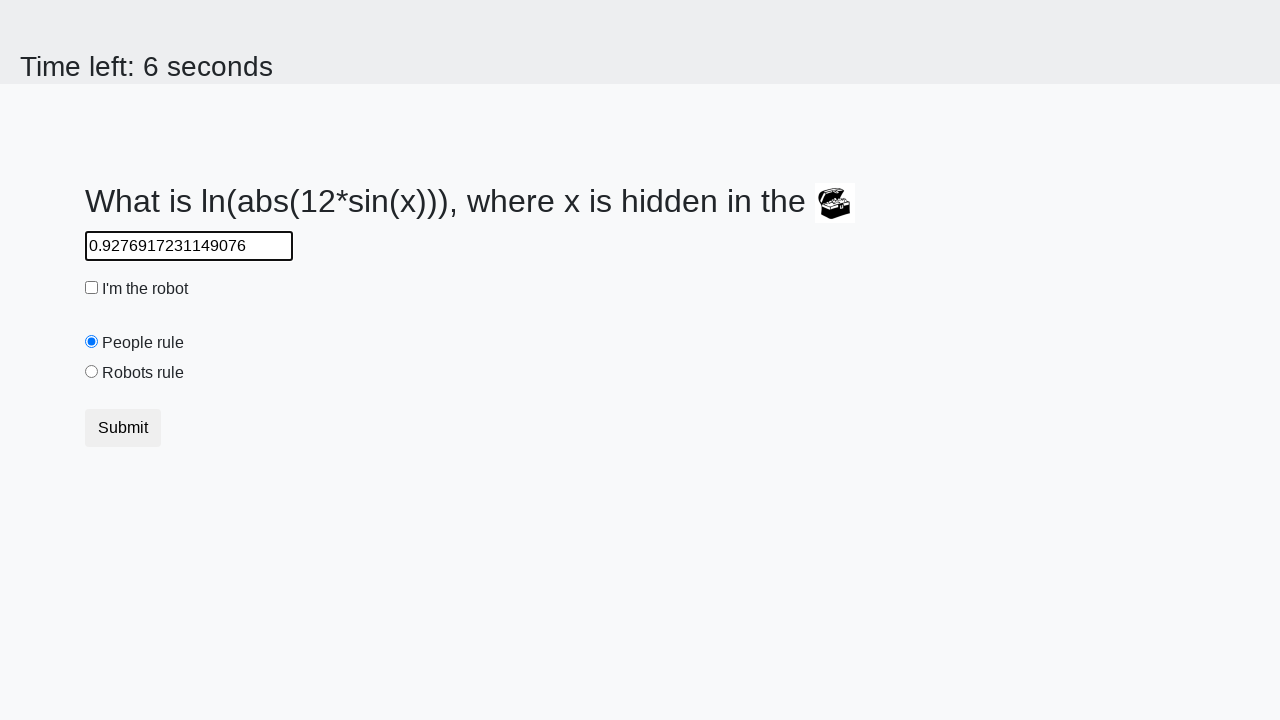

Clicked robot checkbox at (92, 288) on #robotCheckbox
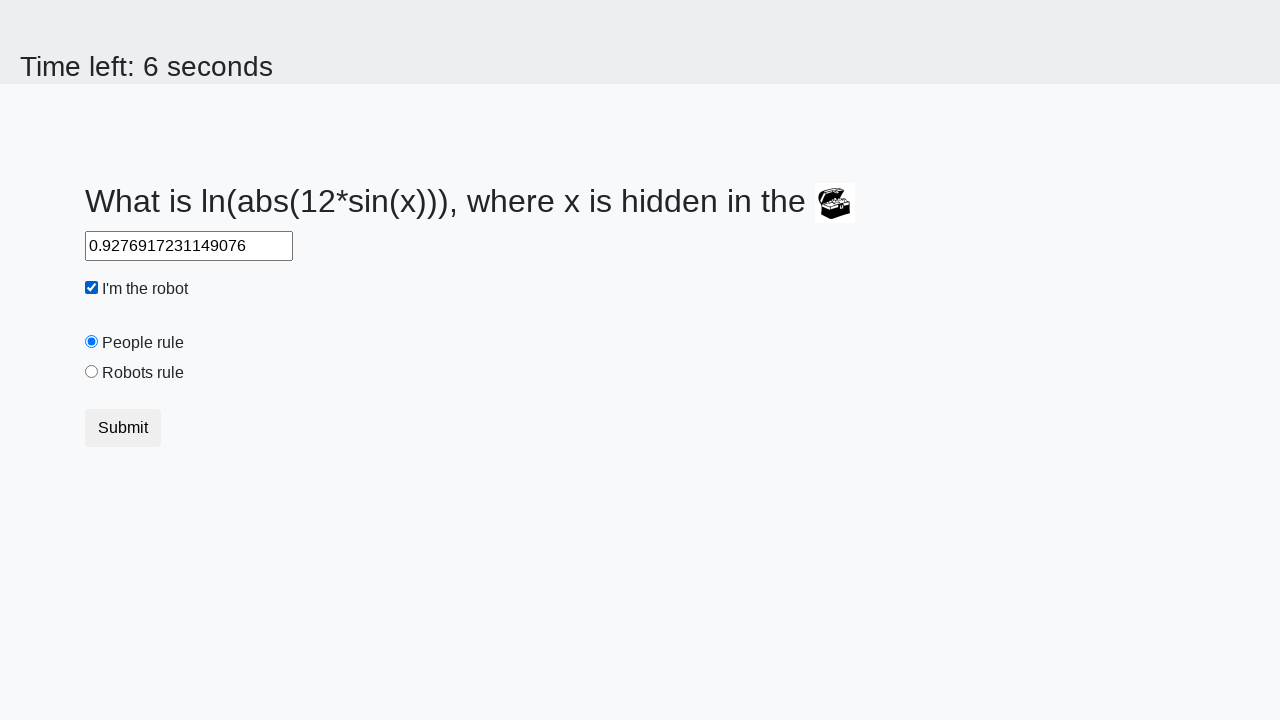

Clicked robots rule radio button at (92, 372) on #robotsRule
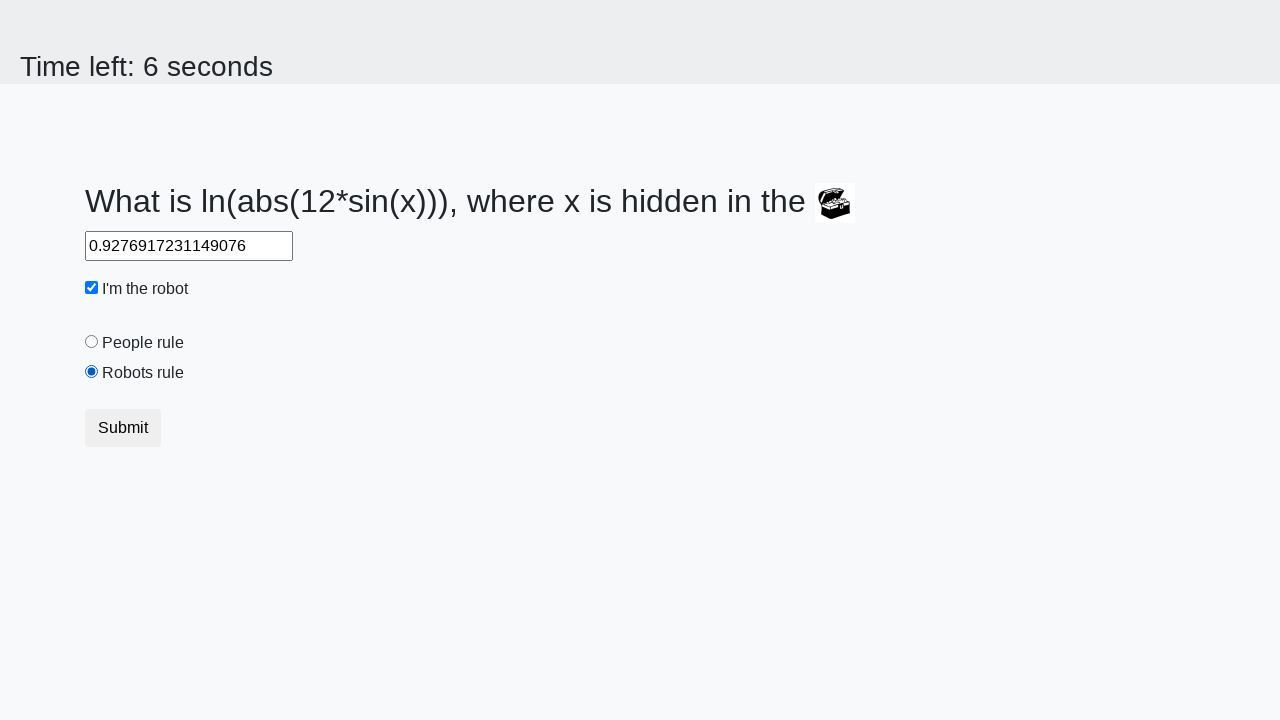

Clicked submit button to submit form at (123, 428) on .btn.btn-default
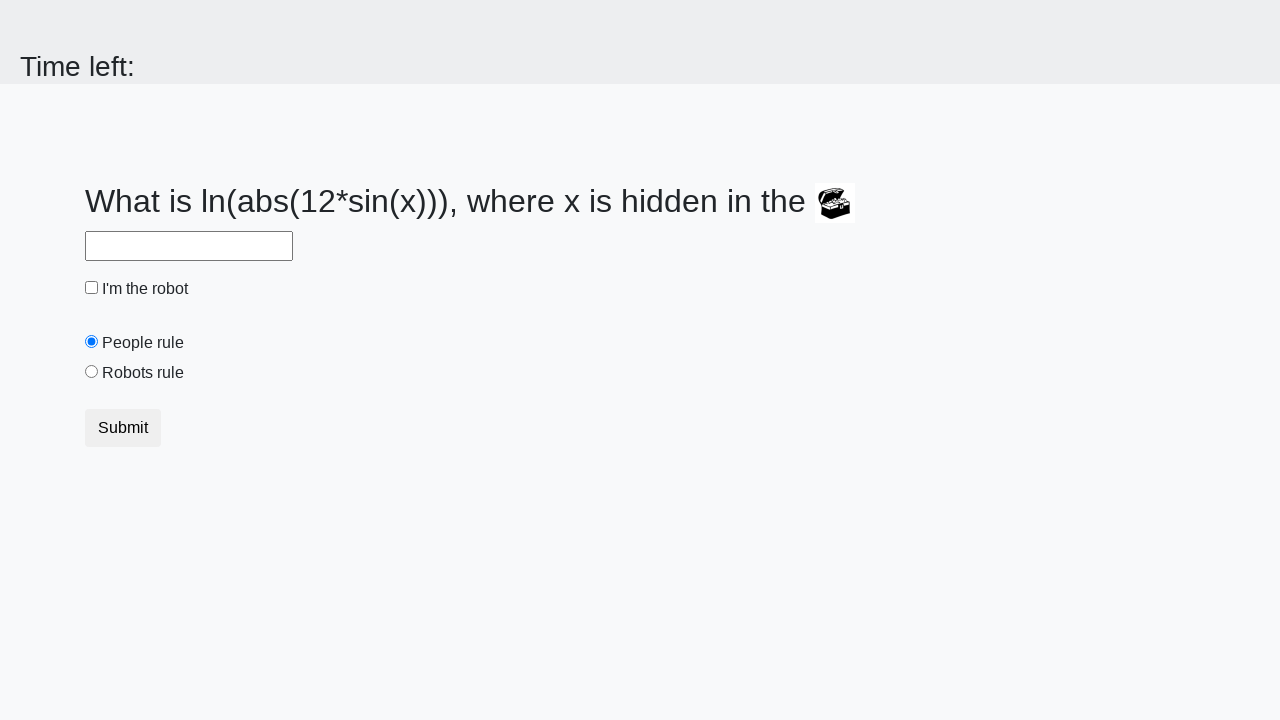

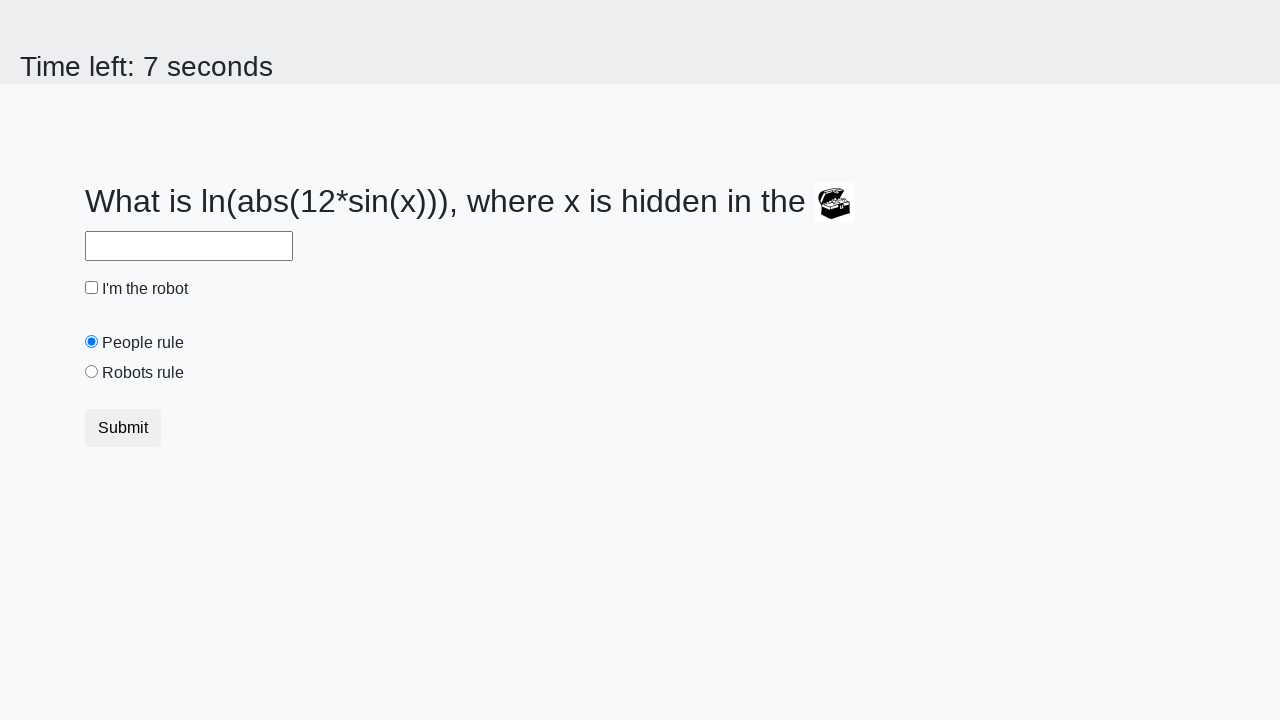